Tests drag and drop functionality on jQuery UI demo page by dragging an element and dropping it onto a target area

Starting URL: http://jqueryui.com/droppable/

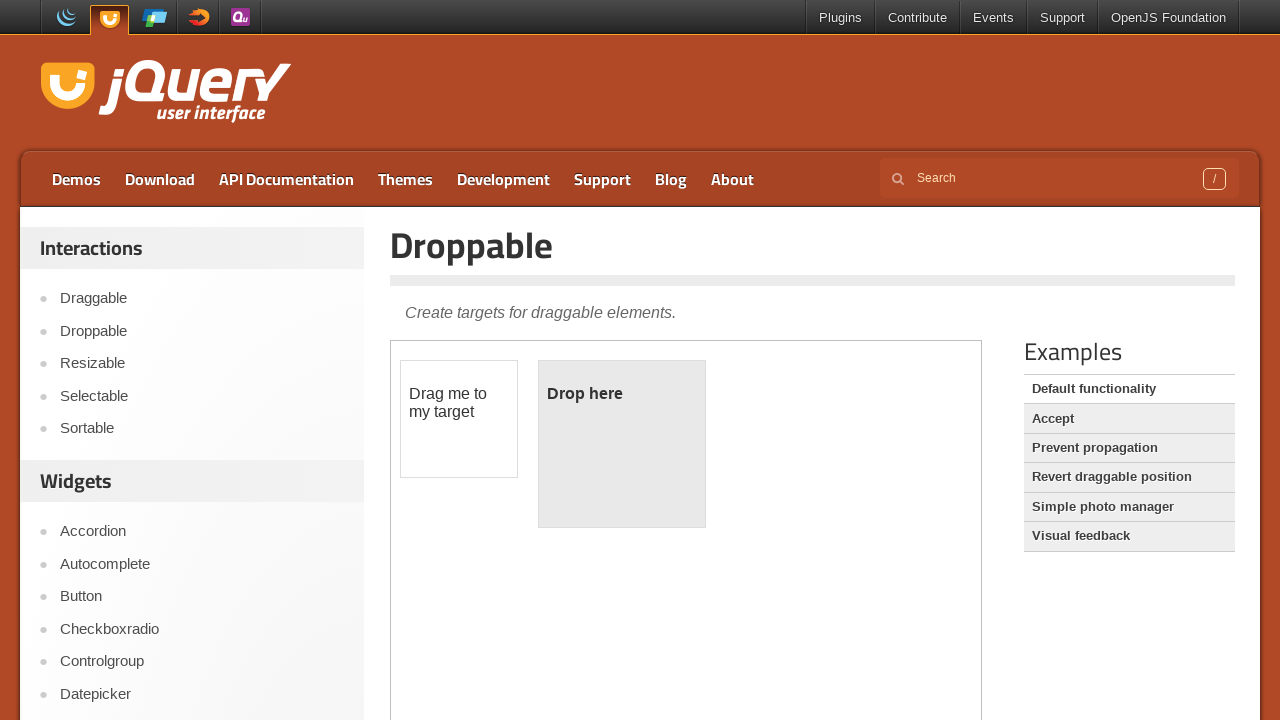

Located the iframe containing the jQuery UI droppable demo
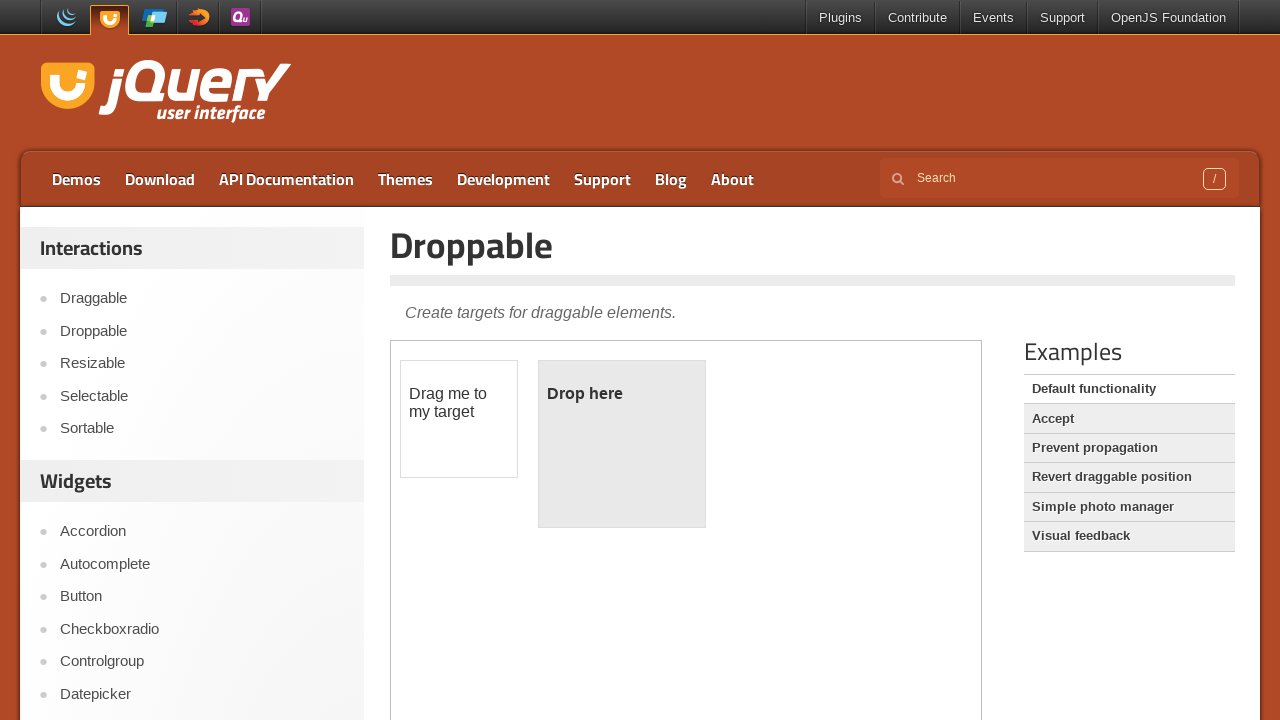

Located the draggable element with ID 'draggable'
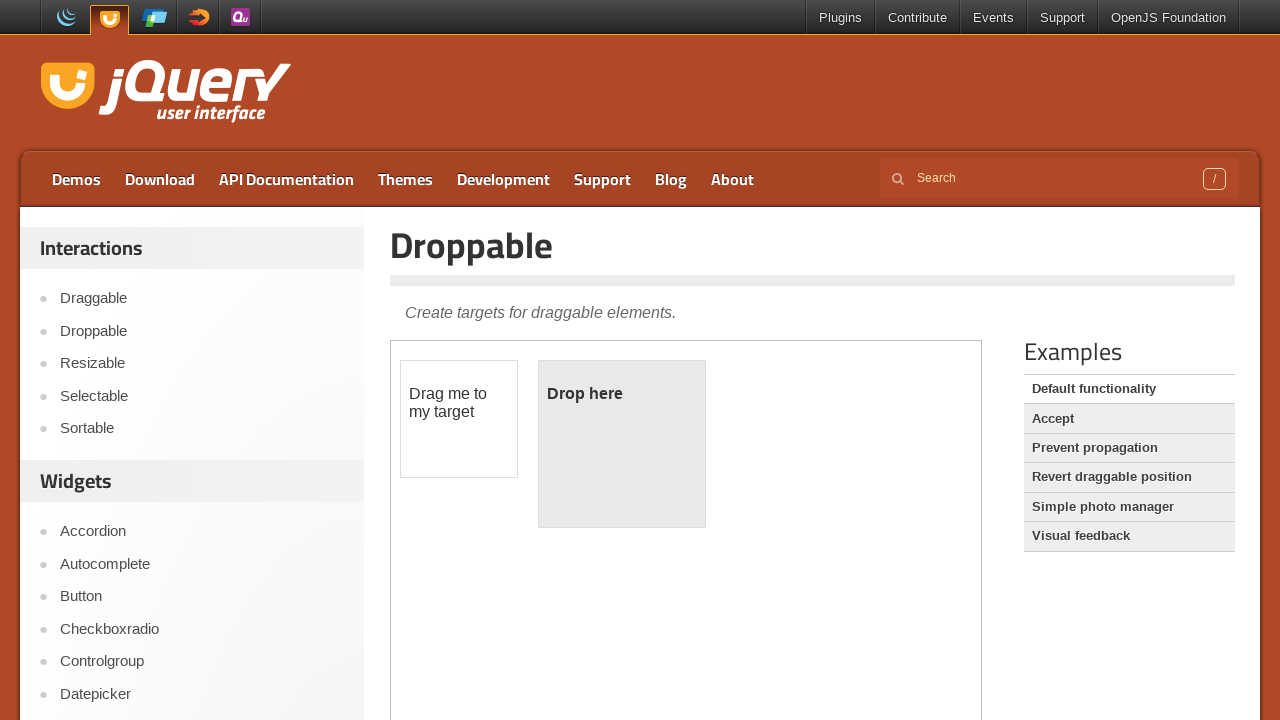

Located the droppable target element with ID 'droppable'
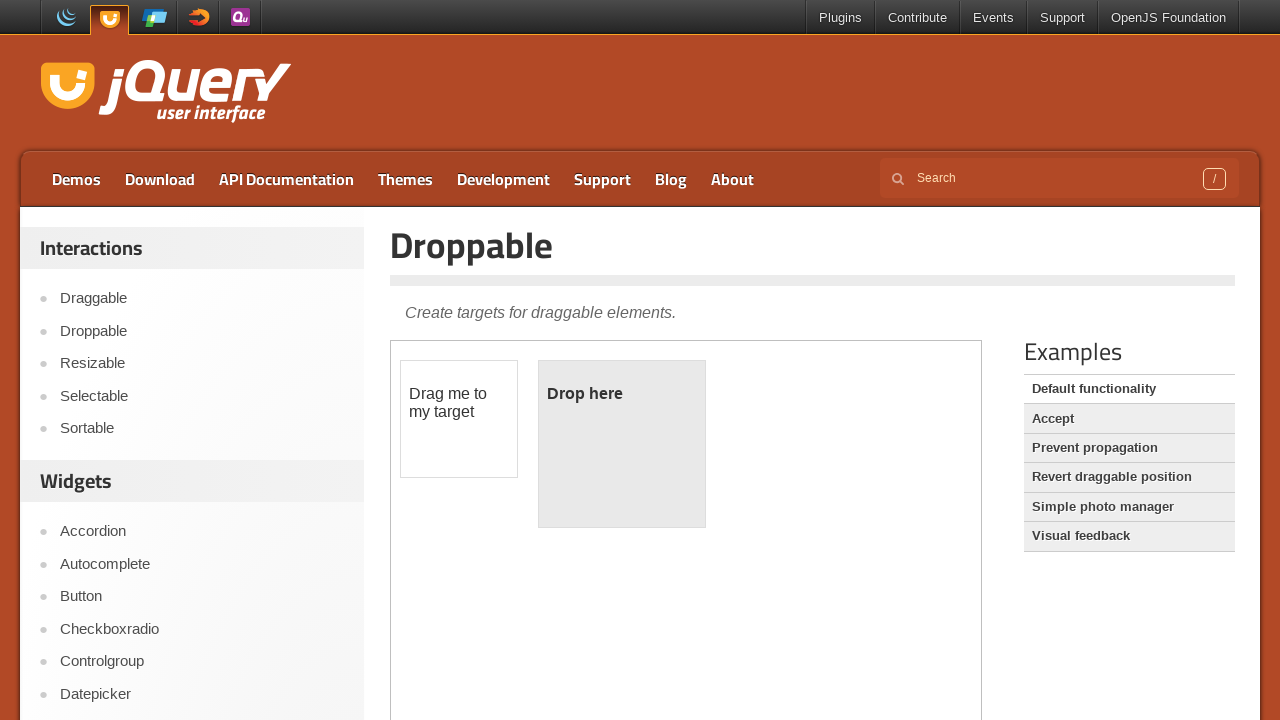

Successfully dragged the draggable element and dropped it onto the droppable target area at (622, 444)
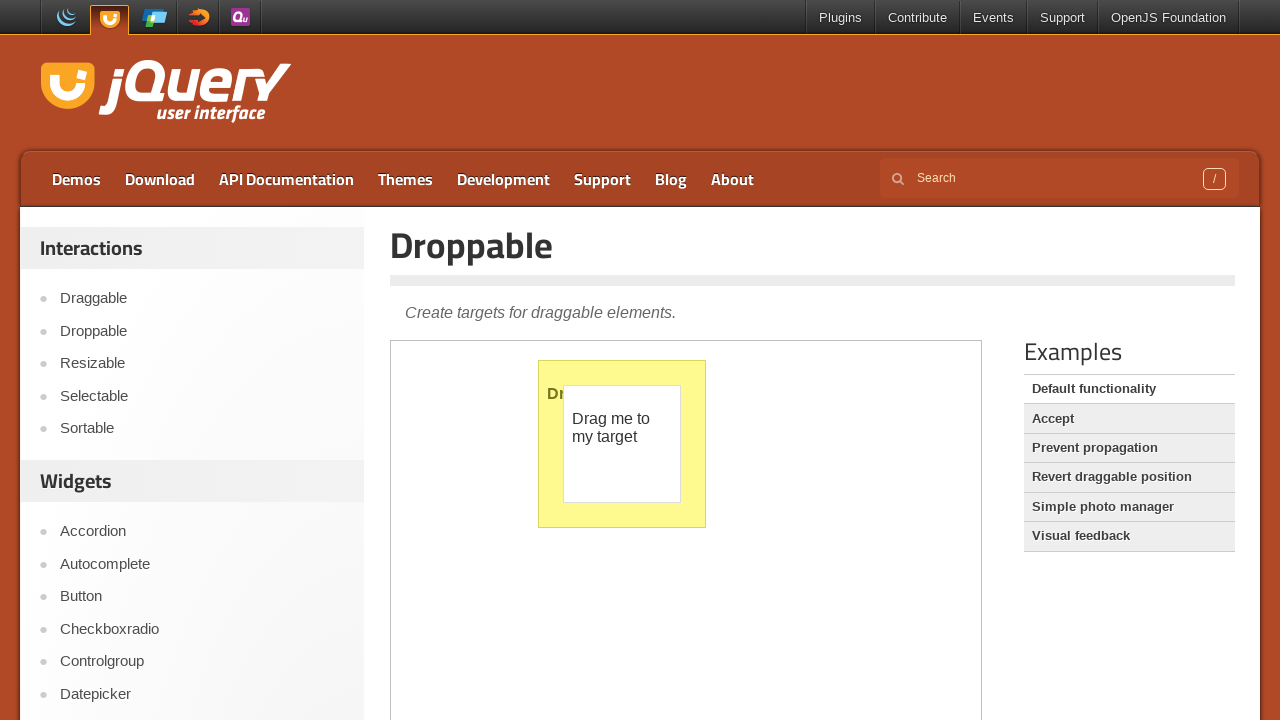

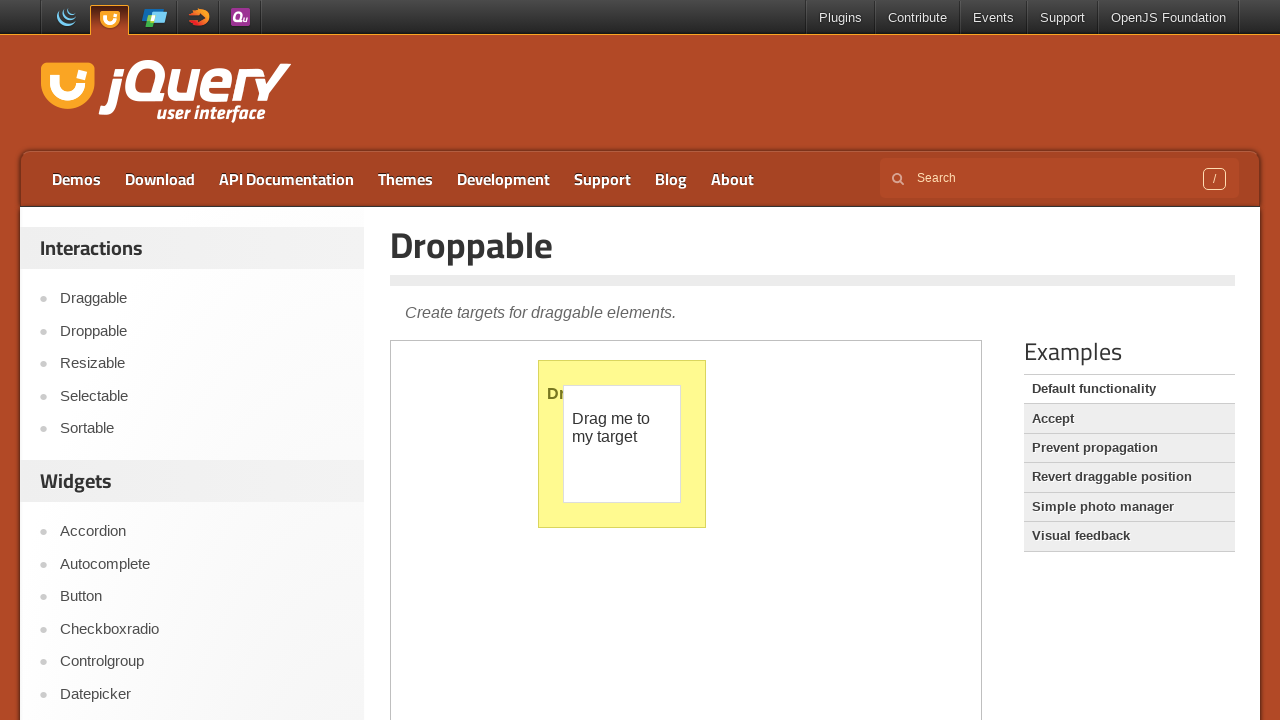